Tests clicking on the OrangeHRM company link from the login page, which likely navigates to the company website.

Starting URL: https://opensource-demo.orangehrmlive.com/web/index.php/auth/login

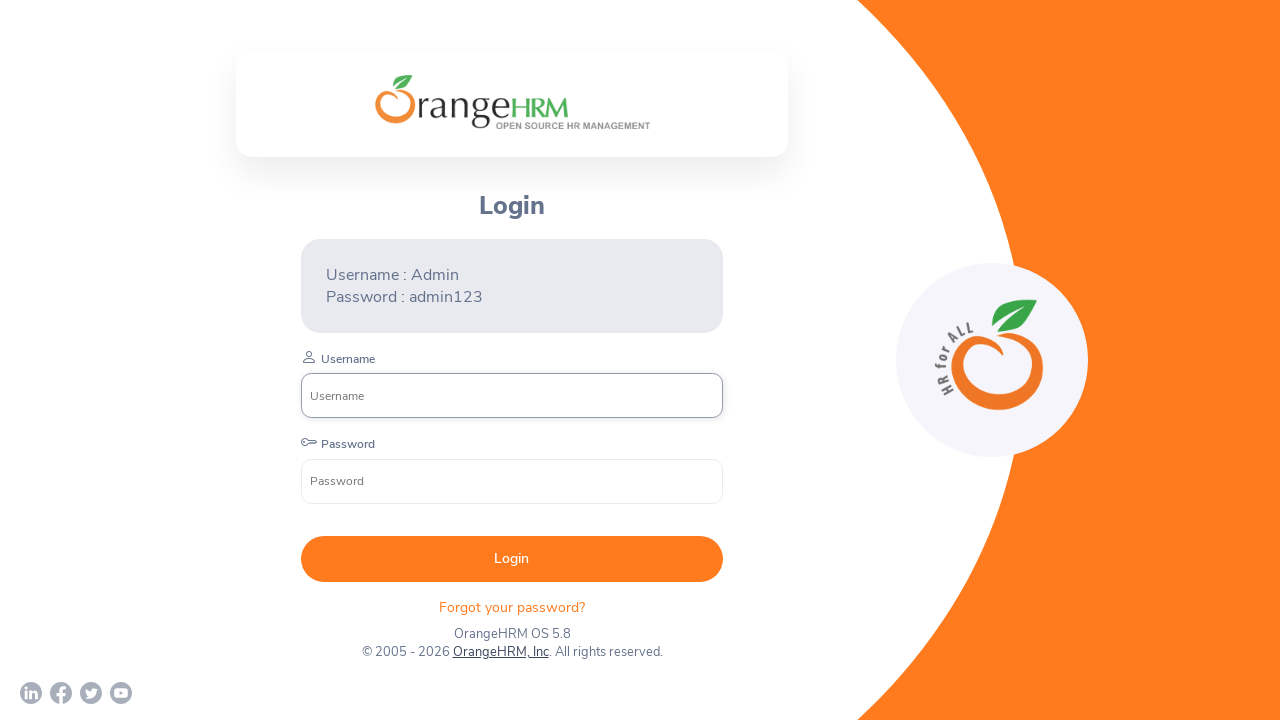

Waited for page to load with networkidle state
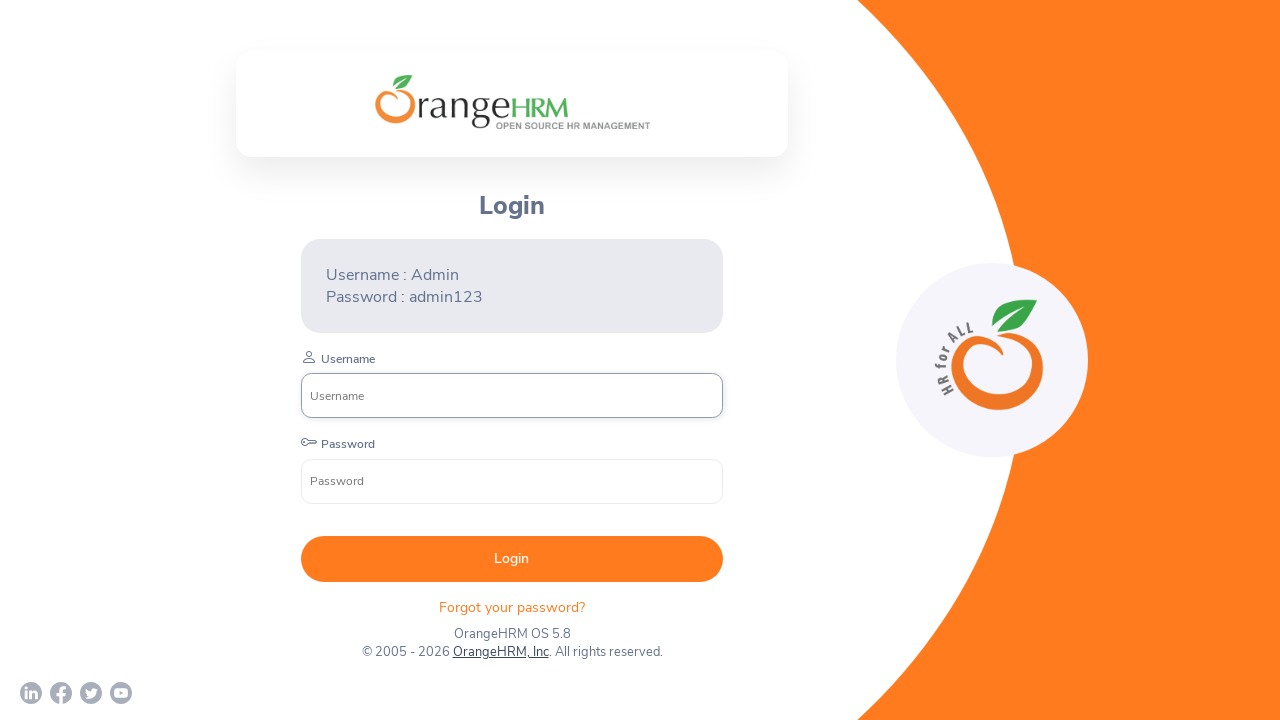

Clicked on OrangeHRM, Inc company link from login page at (500, 652) on xpath=//a[normalize-space()='OrangeHRM, Inc']
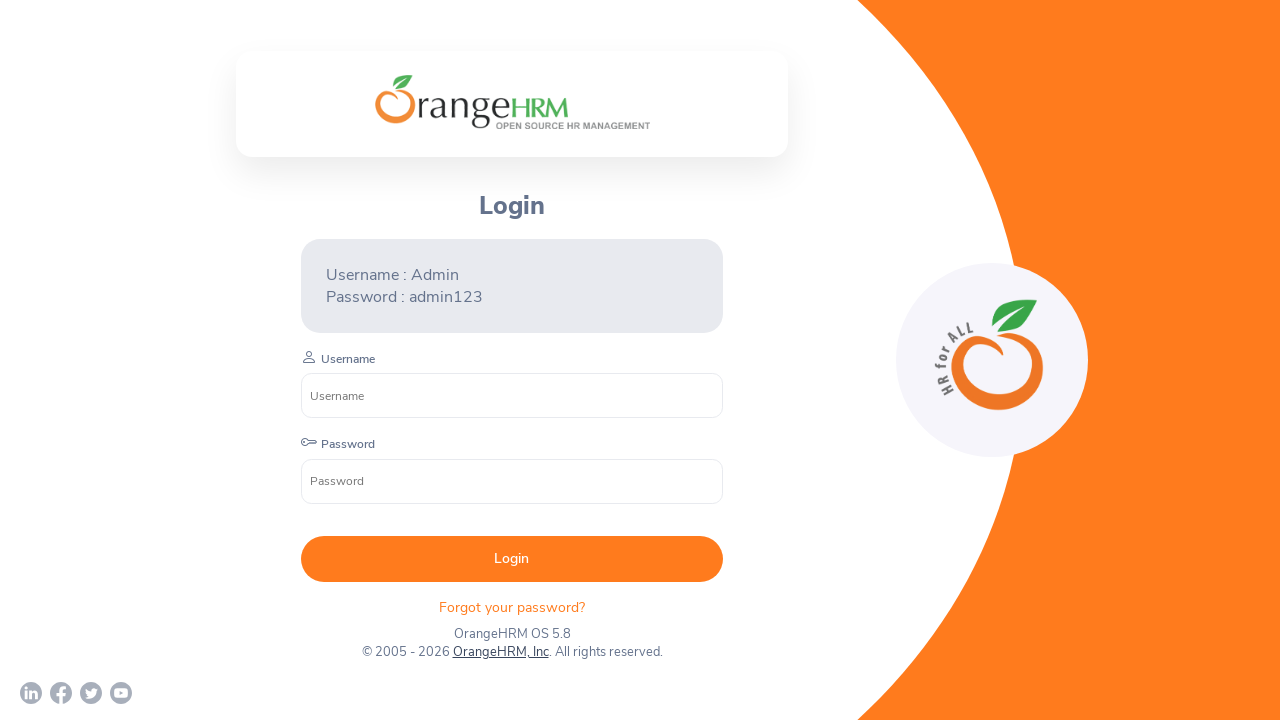

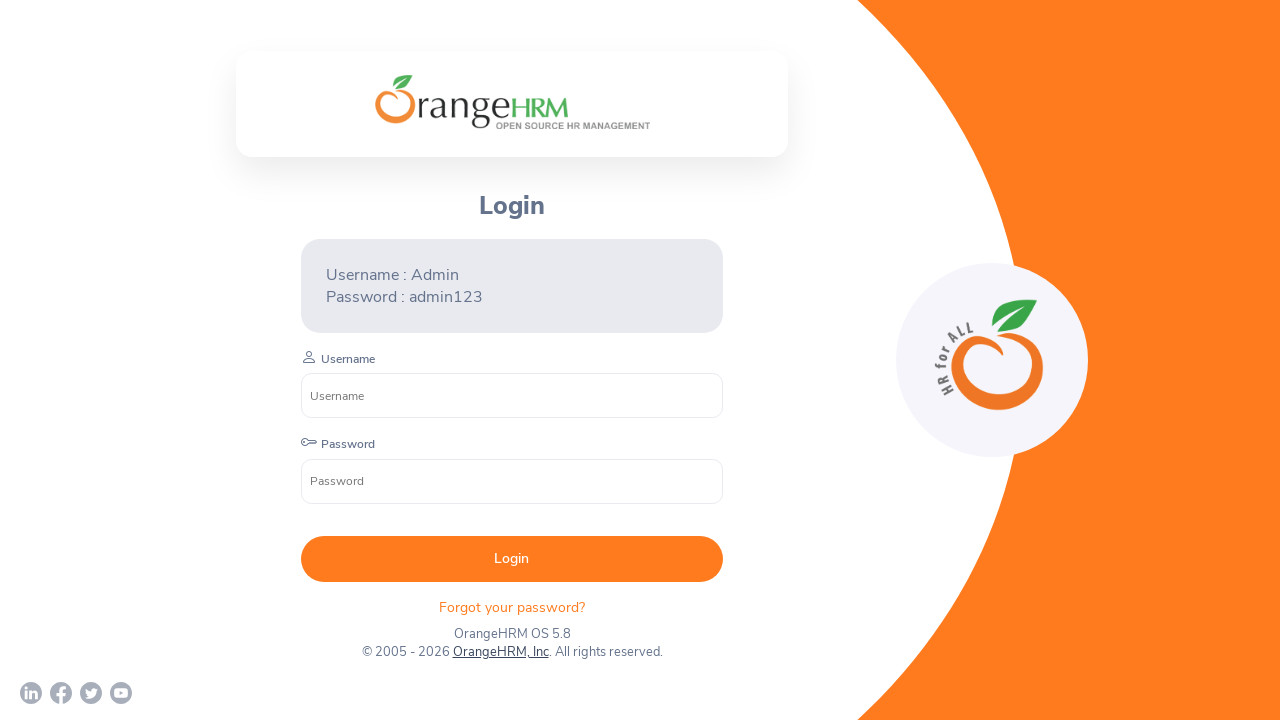